Tests text box form by filling in user name, email, and addresses fields then submitting

Starting URL: https://demoqa.com/text-box

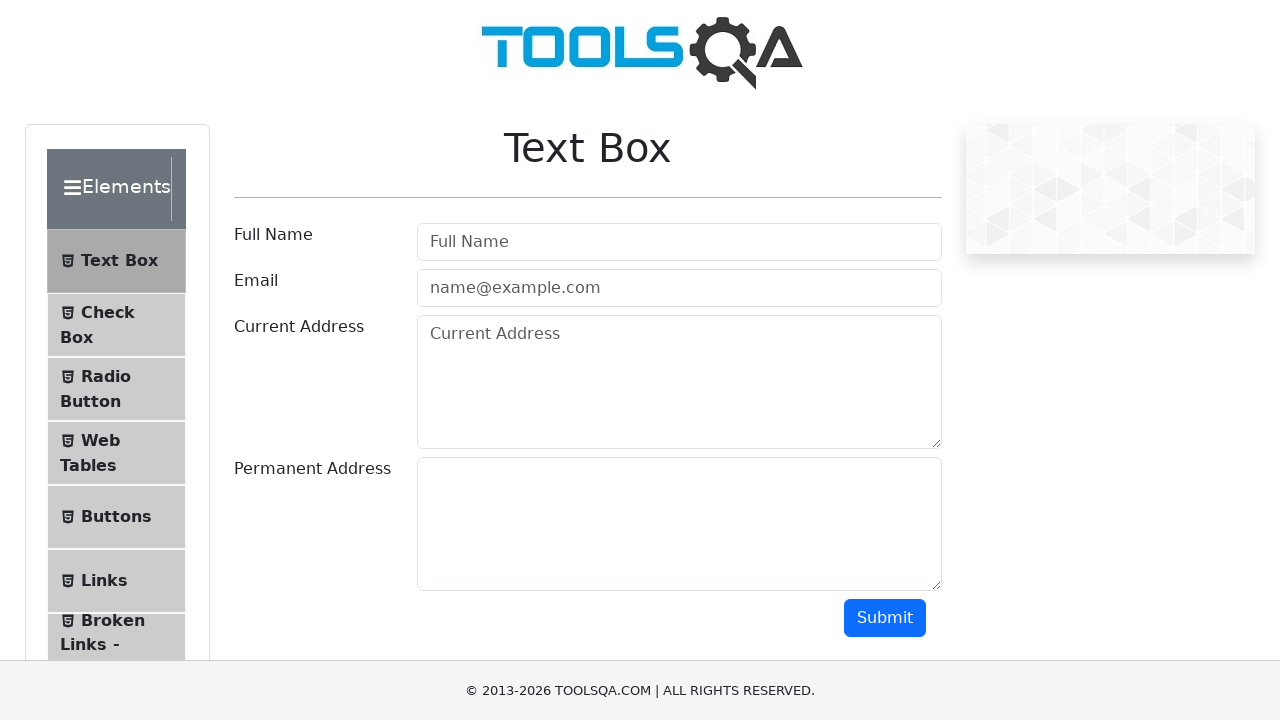

Filled user name field with 'sandeep' on #userName
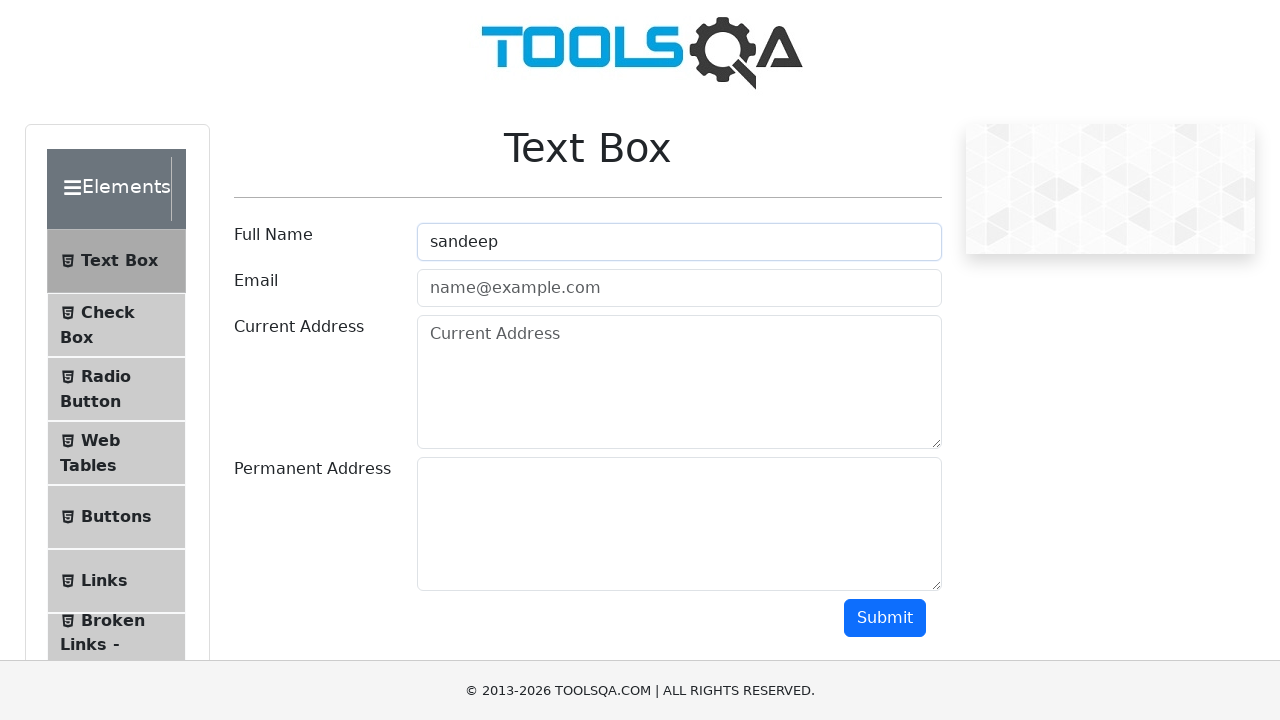

Filled email field with 'abcdefg@gmail.com' on #userEmail
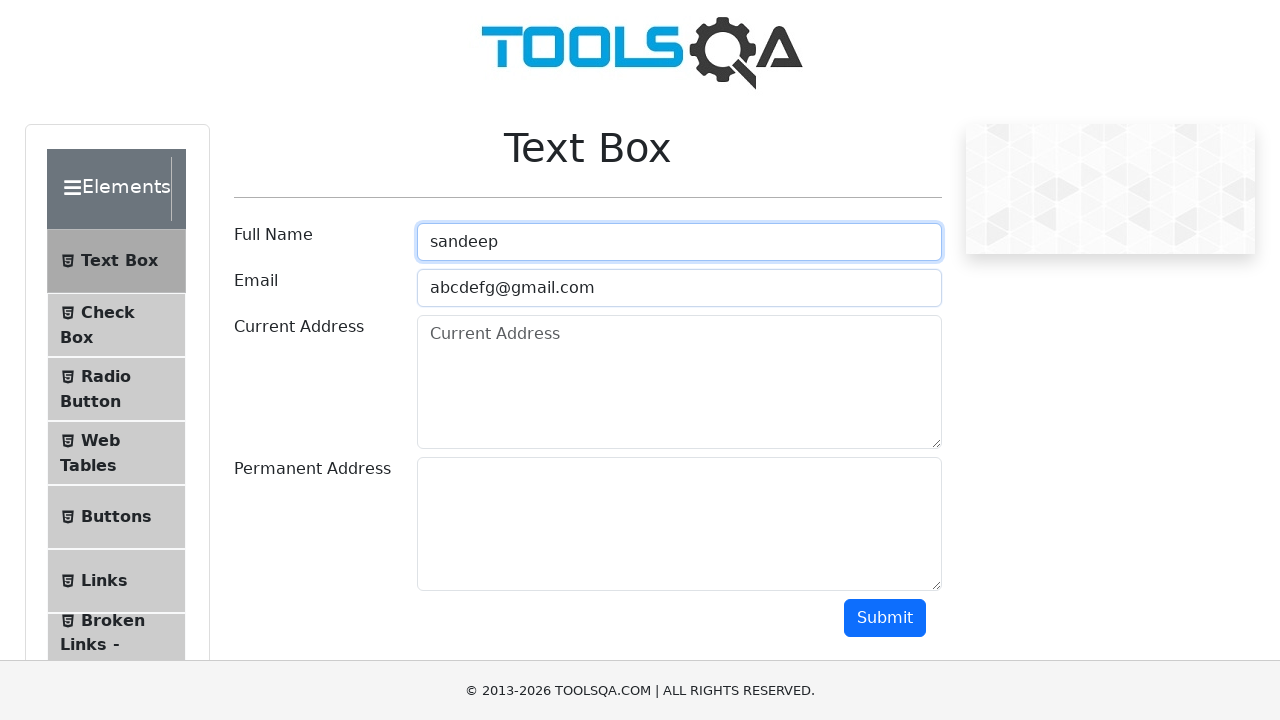

Filled current address field with '9/11 Newyork USA' on #currentAddress
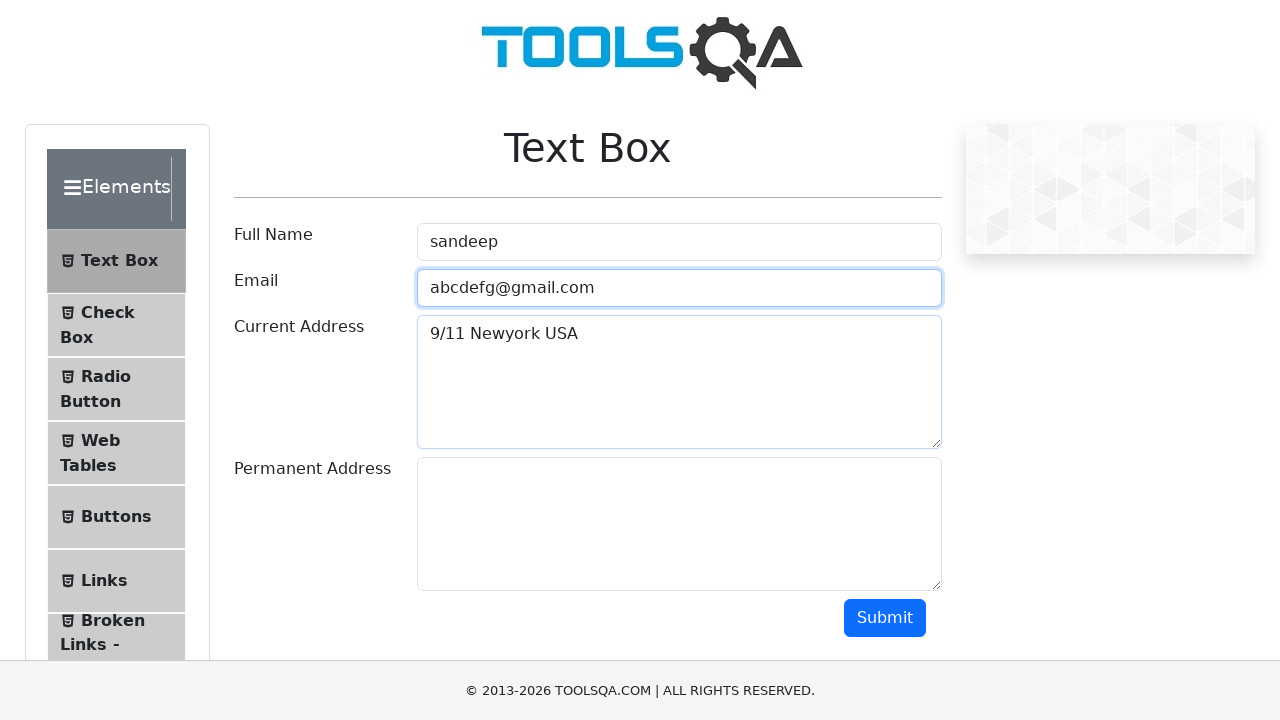

Filled permanent address field with '9/11 Newyork USA' on #permanentAddress
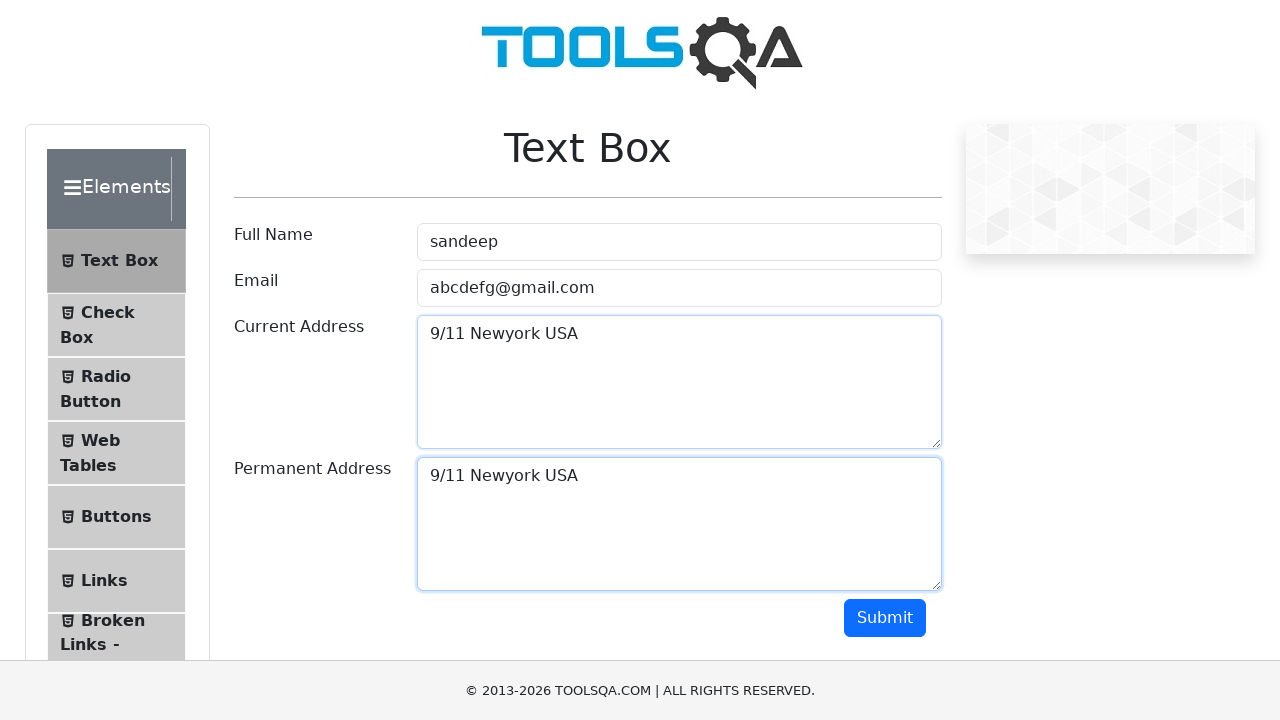

Clicked submit button to submit the form at (885, 618) on button.btn.btn-primary
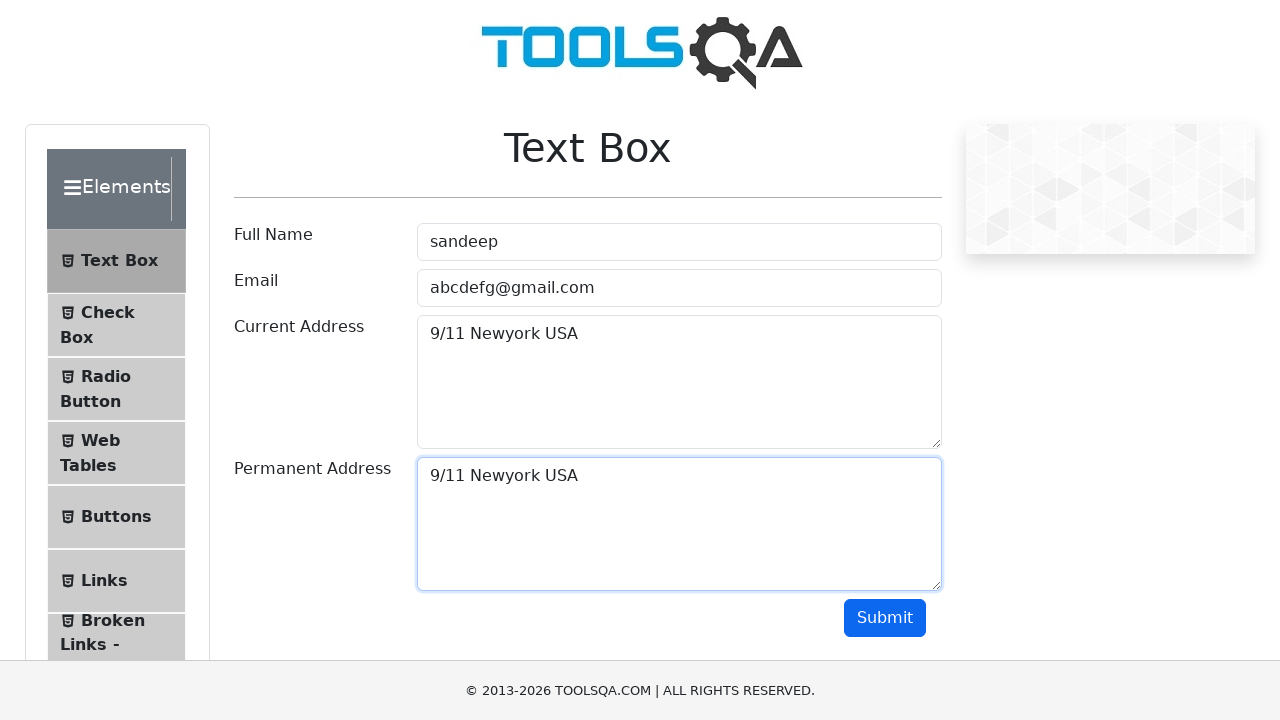

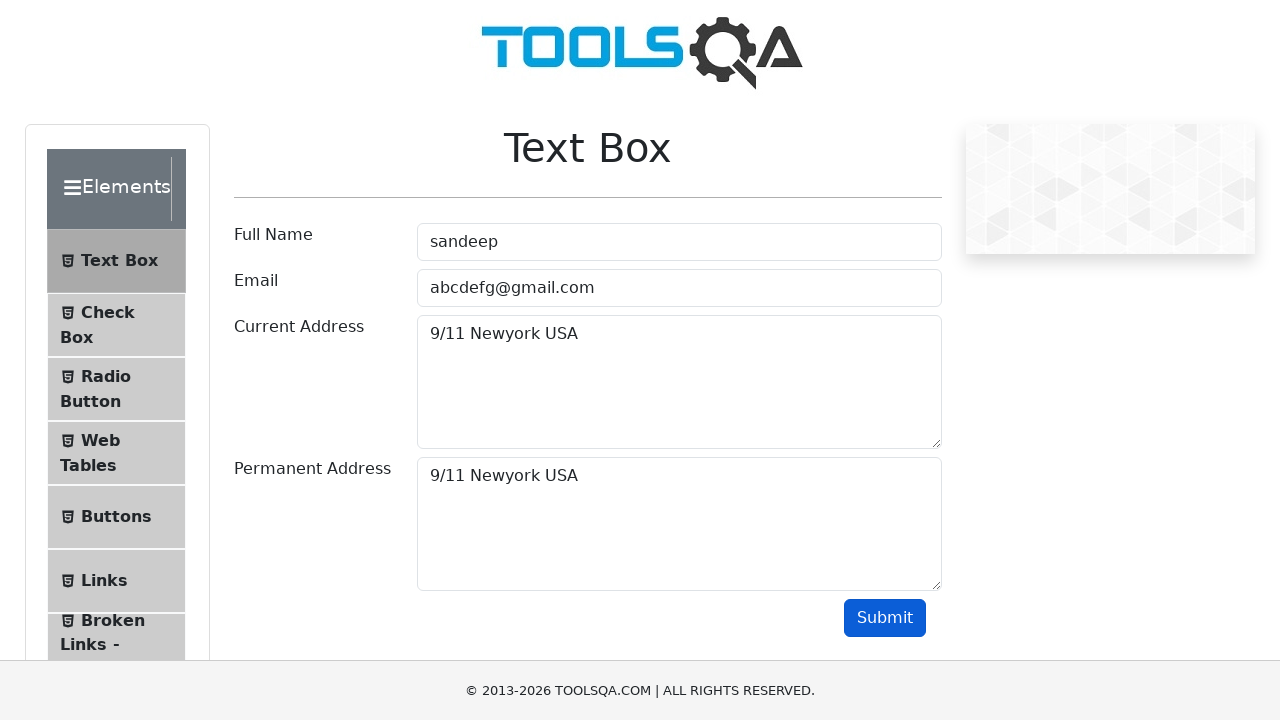